Tests navigation by clicking on a menu item (cost/pricing link) on the TasNet website

Starting URL: https://tasnet.uz

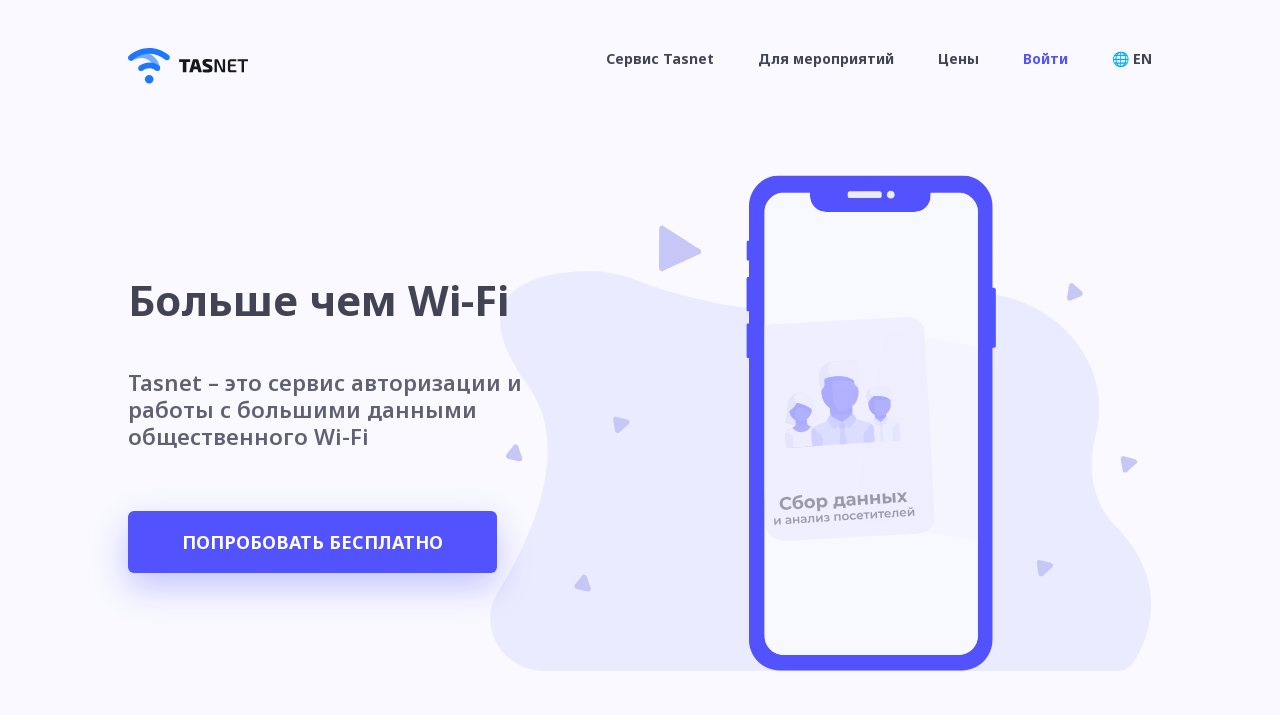

Clicked on the cost/pricing menu item at (958, 58) on xpath=//*[@id="__next"]/main/div[1]/ul/li[3]/a
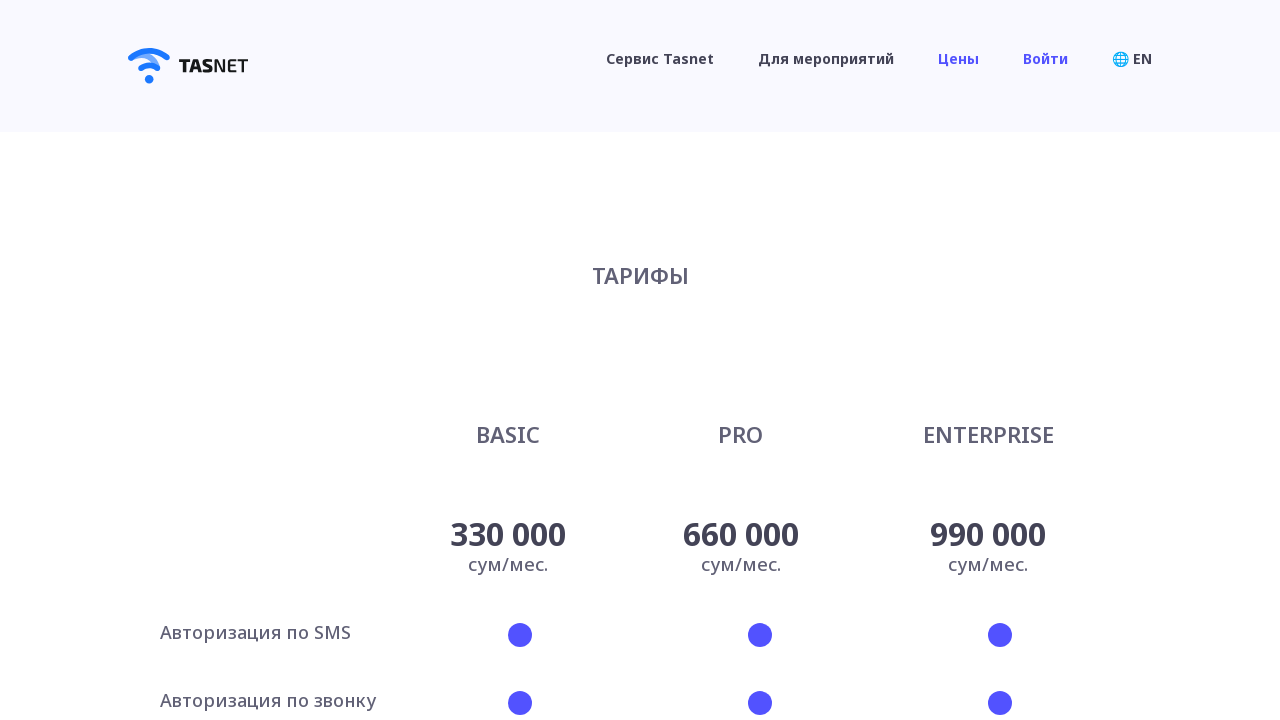

Navigation to pricing page completed and network idle
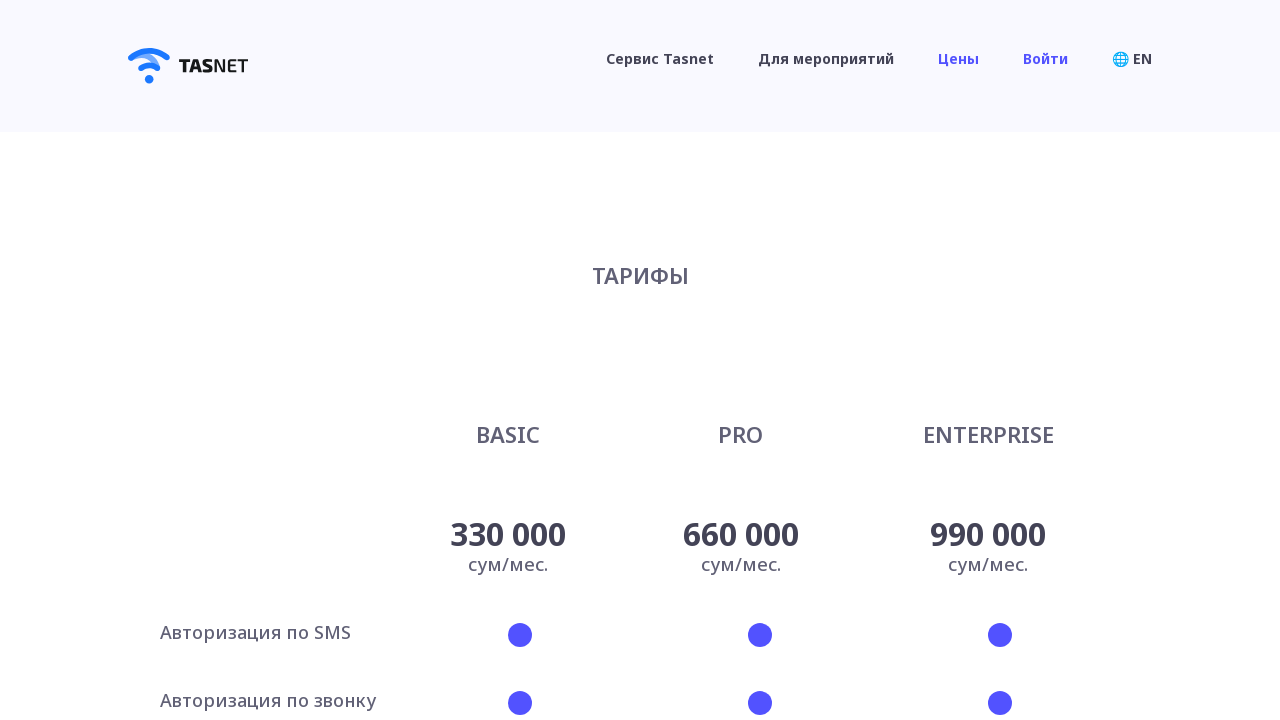

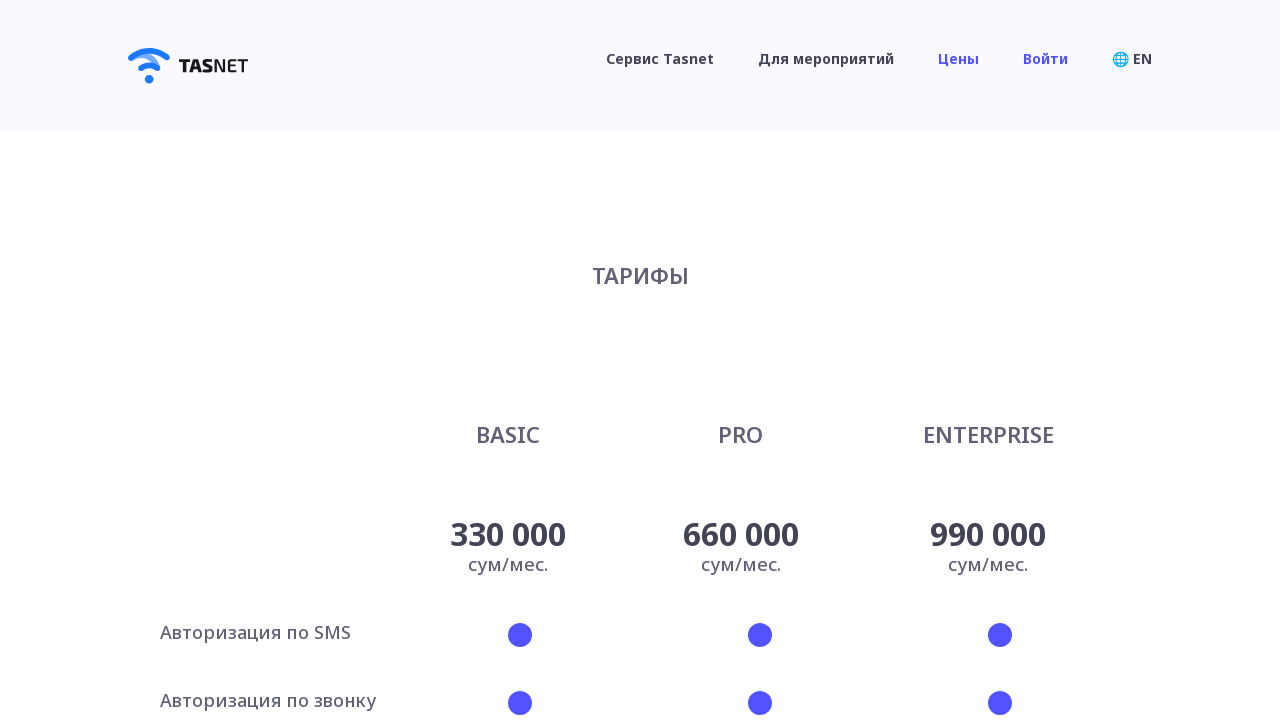